Tests button interactions on a Selenium practice page by clicking navigation and action buttons, then verifying expected results appear

Starting URL: https://savkk.github.io/selenium-practice/

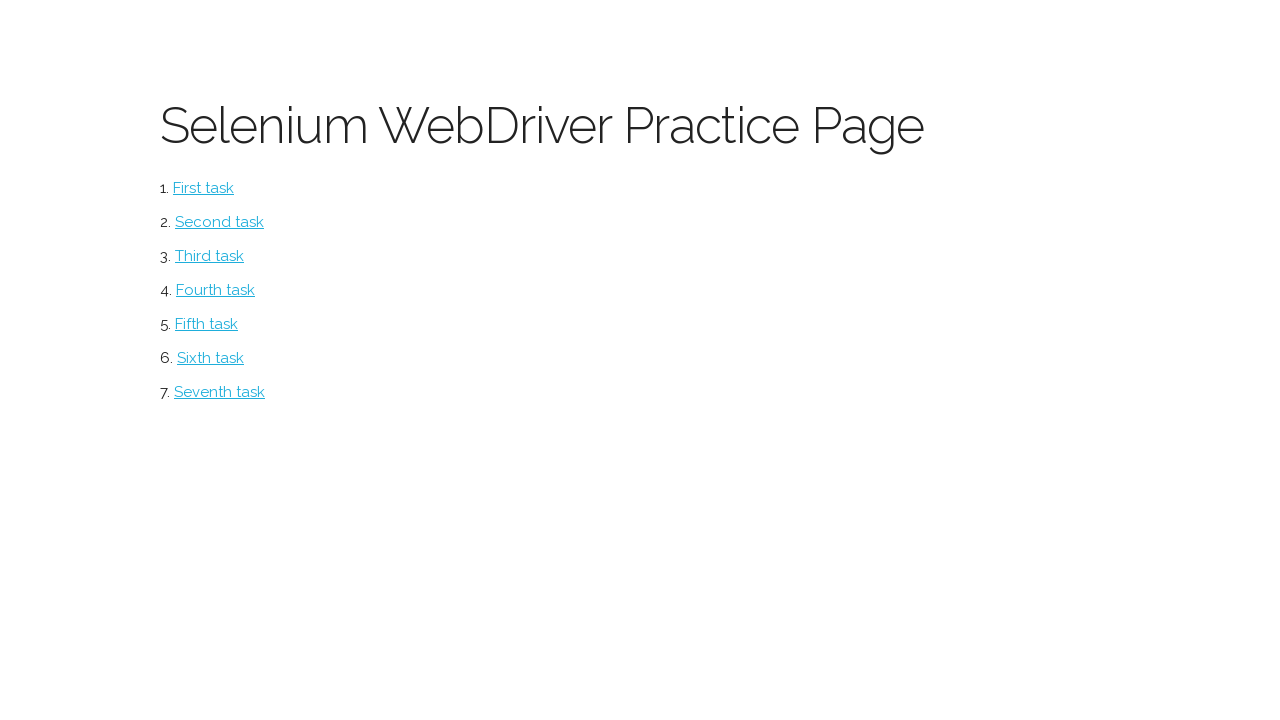

Clicked button navigation link to go to button test page at (204, 188) on #button
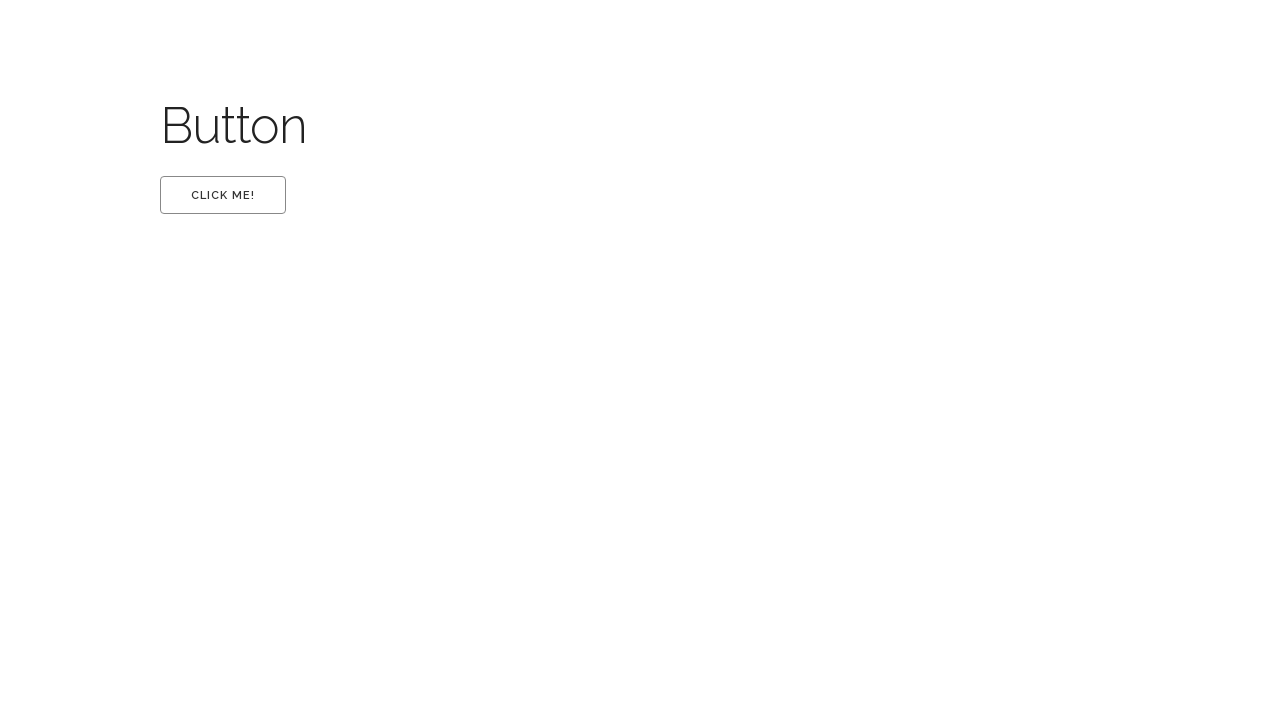

Clicked the first button at (223, 195) on #first
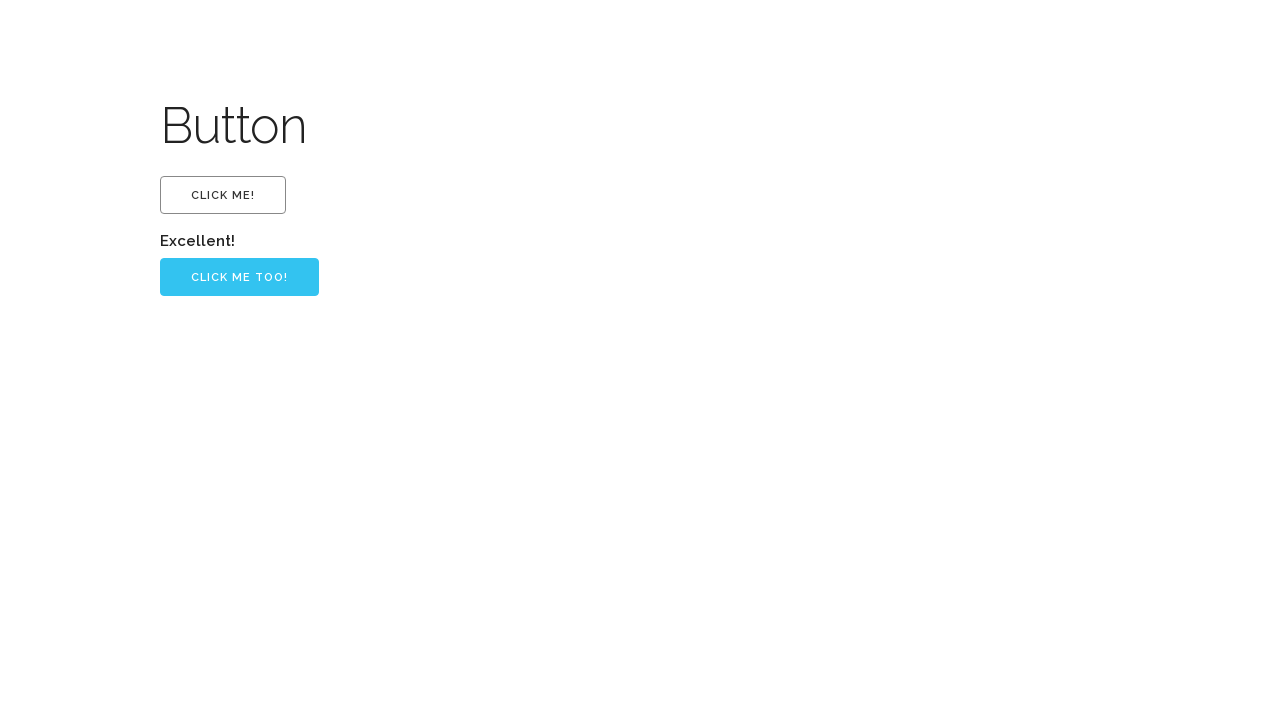

Verified Excellent result is displayed
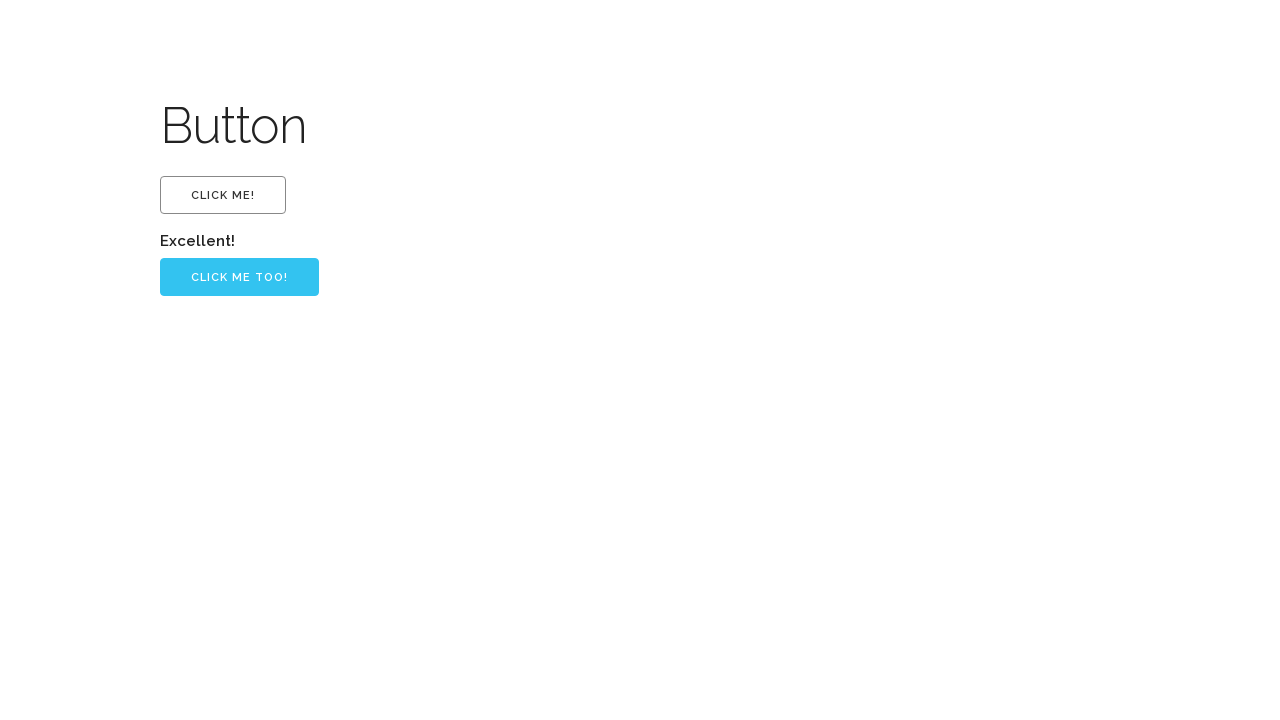

Clicked the Click me too! button with button-primary class at (240, 277) on .button-primary
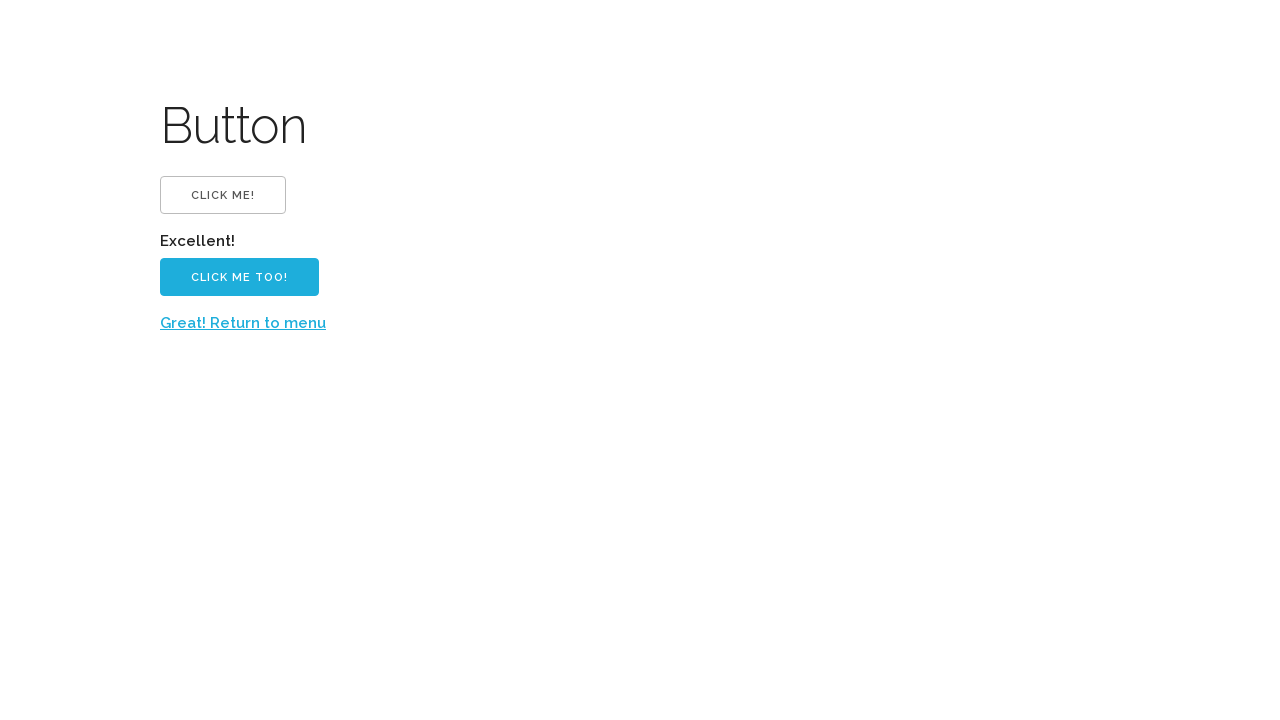

Waited for link/result to appear
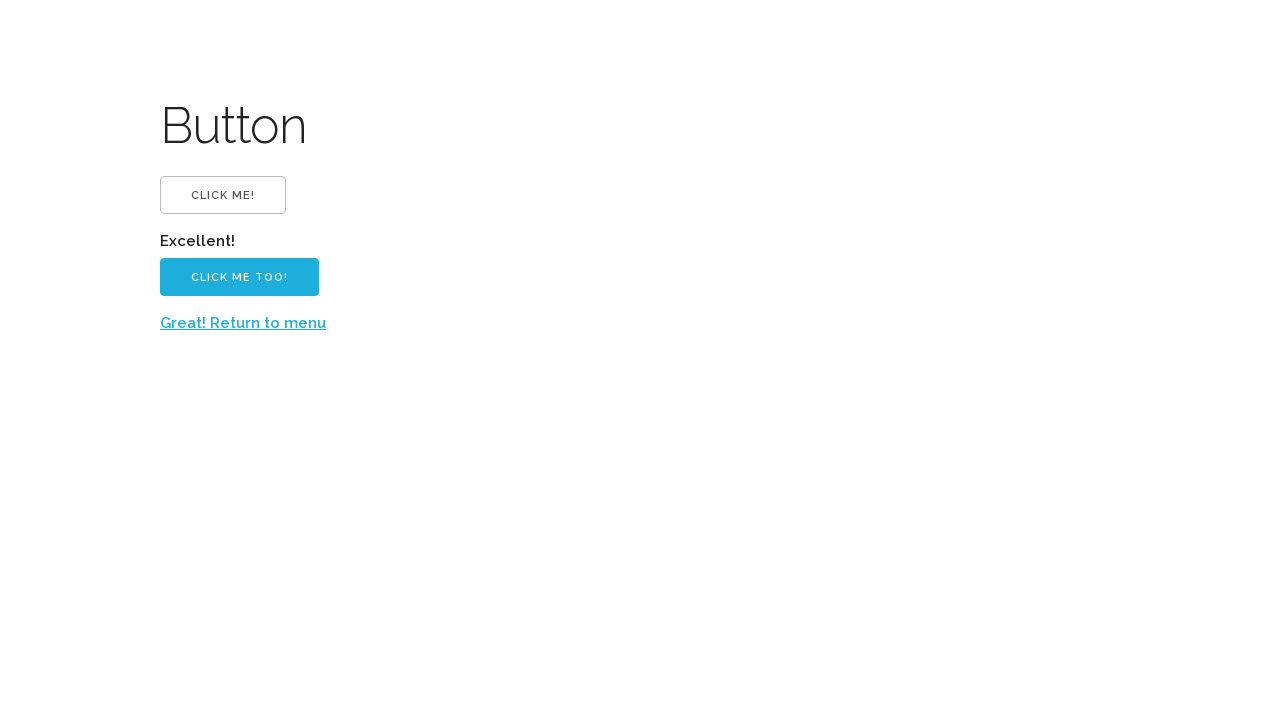

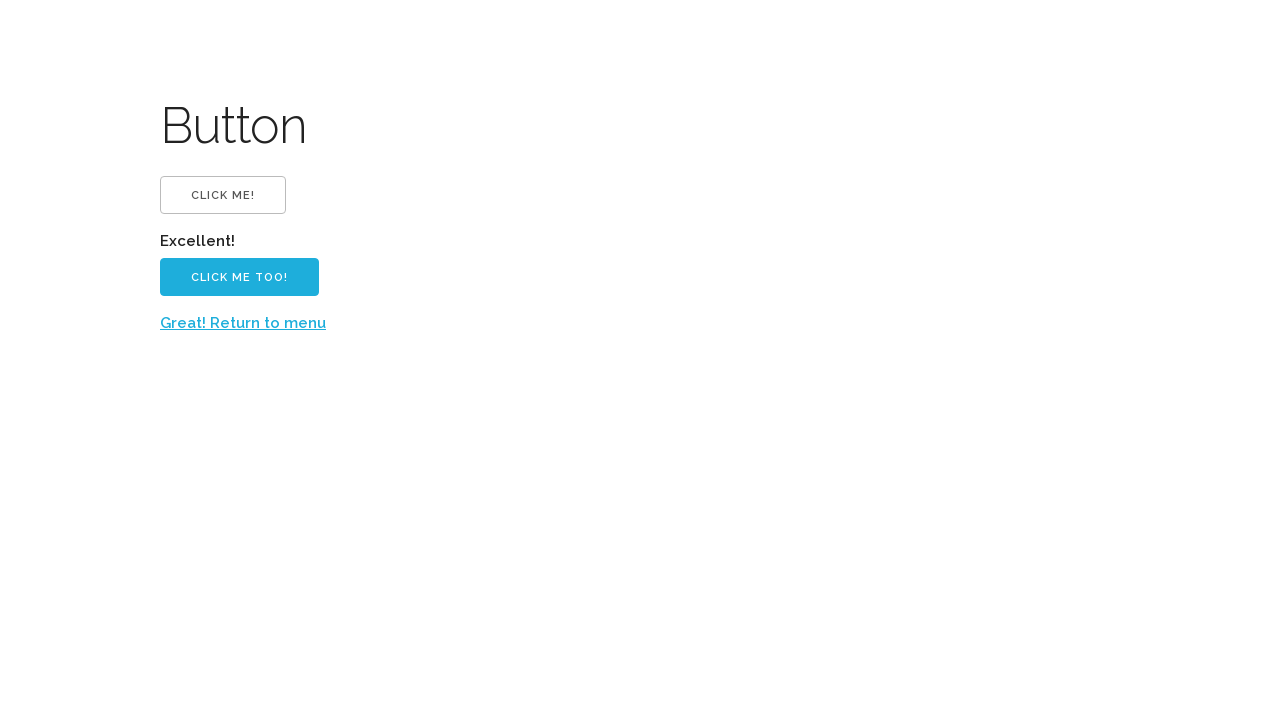